Tests opening a new tab and switching between browser tabs

Starting URL: https://formy-project.herokuapp.com/switch-window

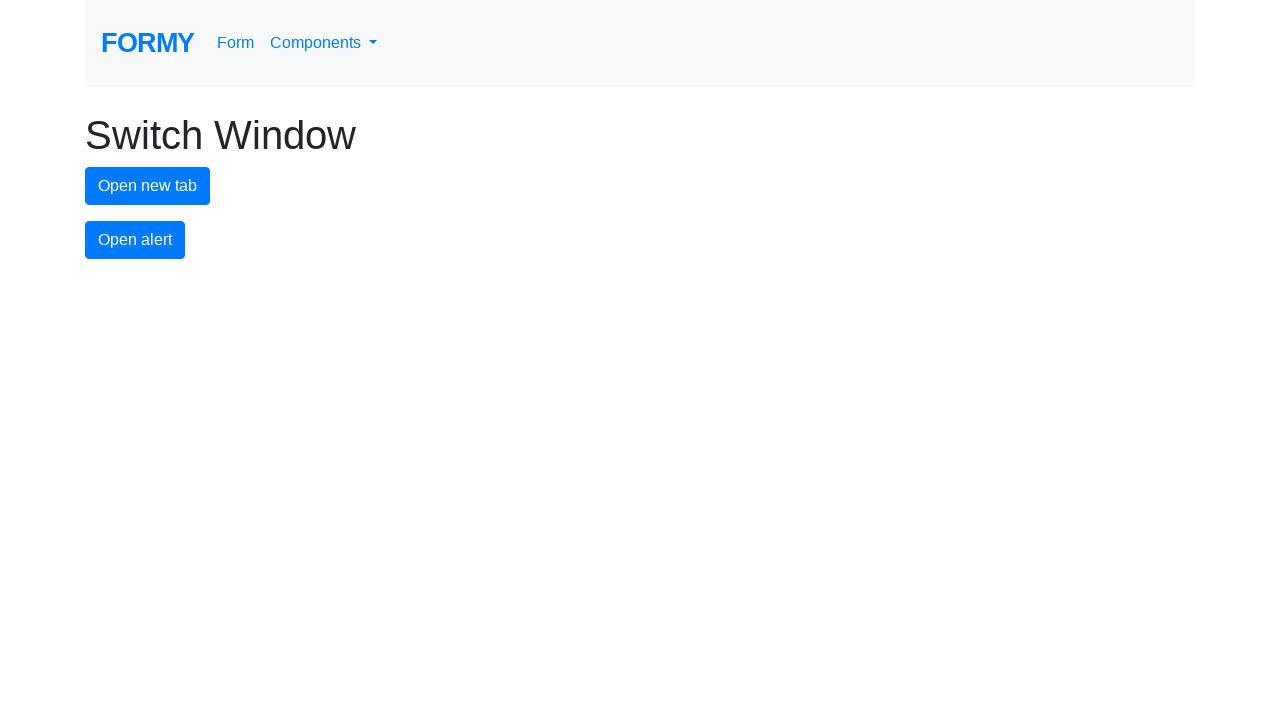

Waited for page to load
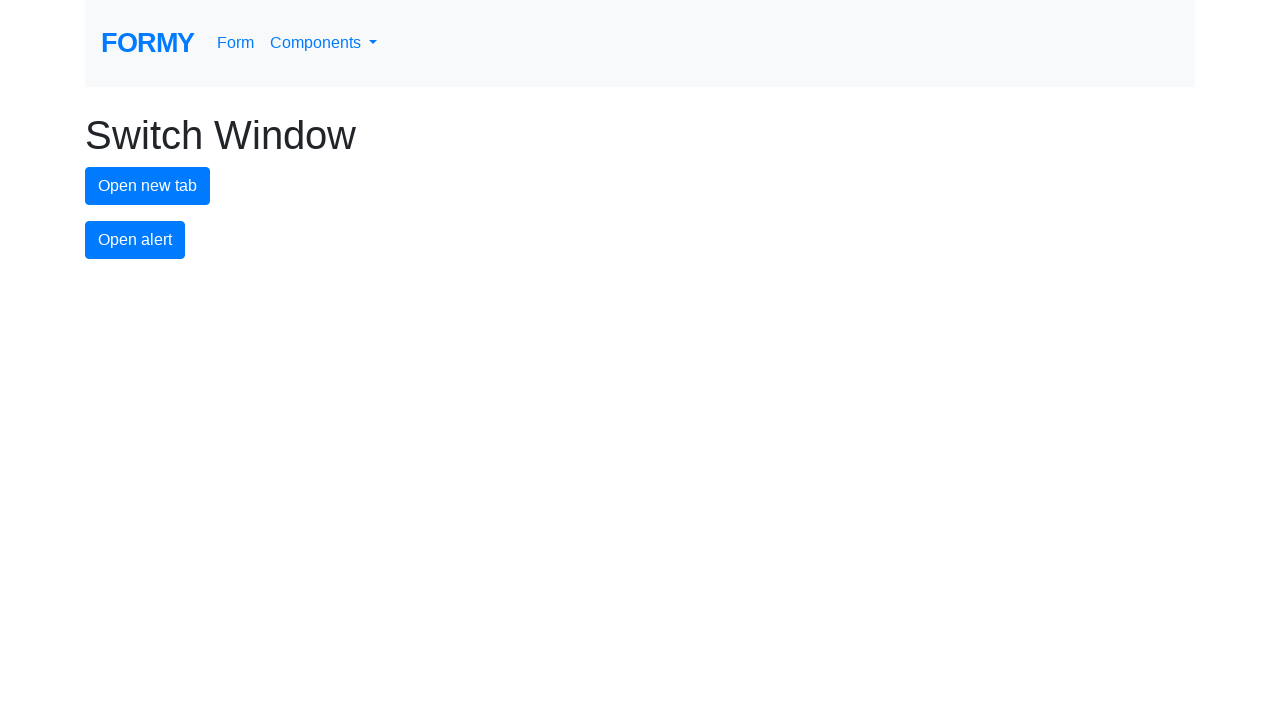

Clicked button to open new tab at (148, 186) on #new-tab-button
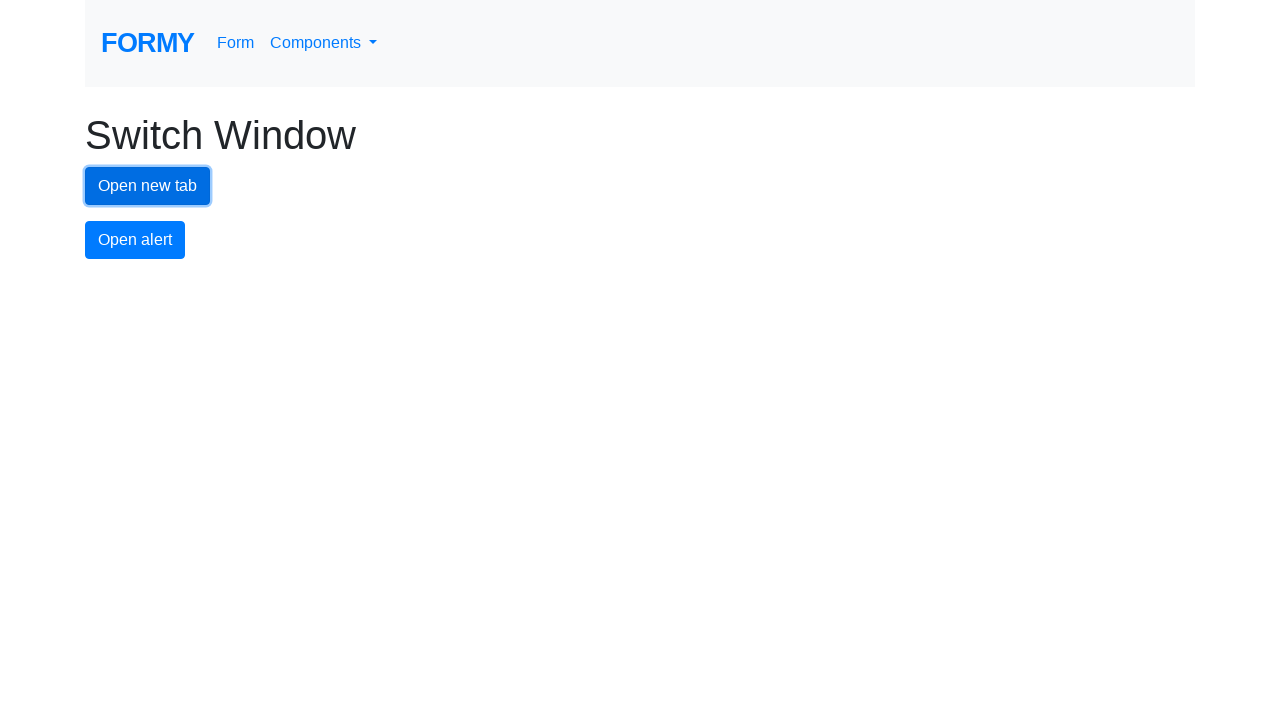

Waited for new tab to load
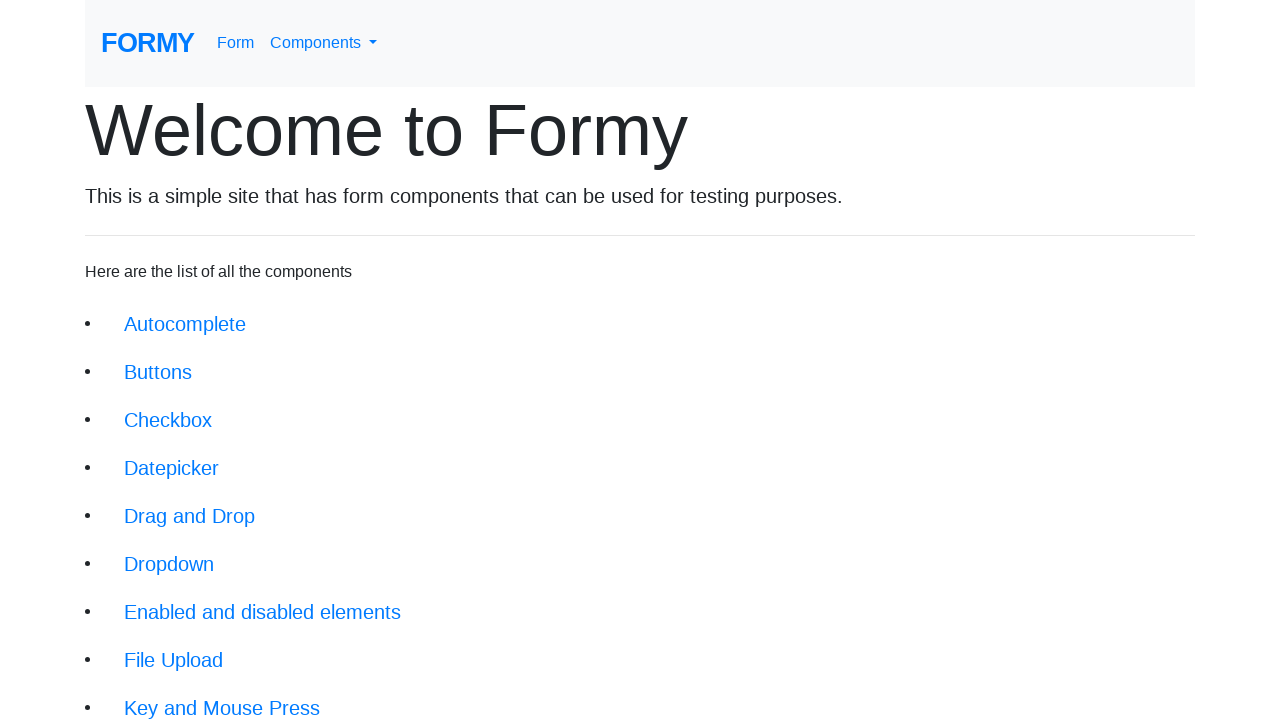

Clicked autocomplete field in new tab if visible
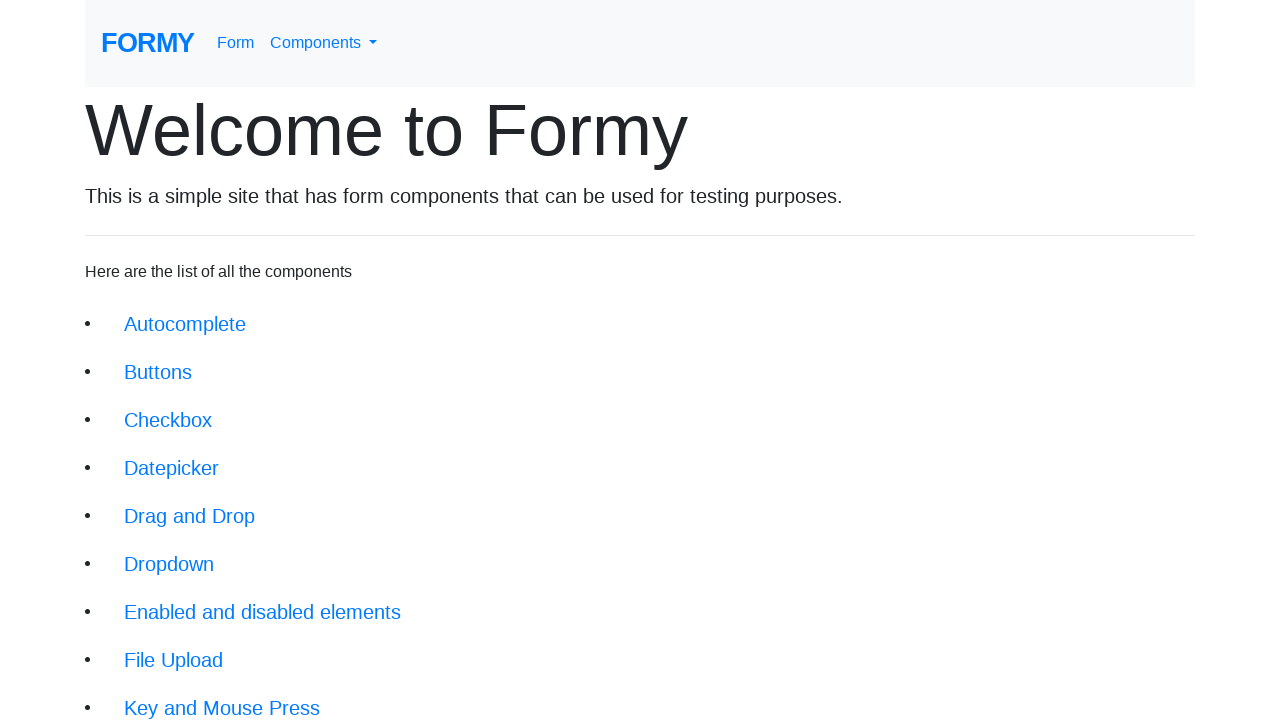

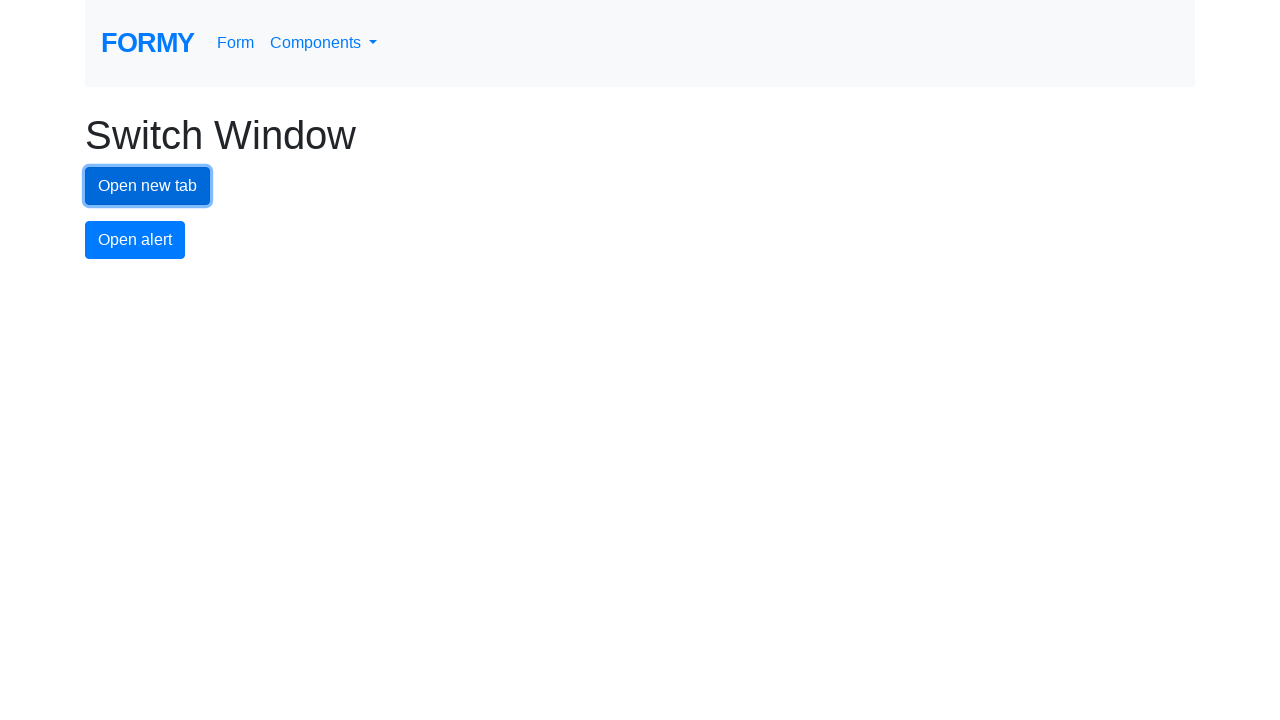